Tests search functionality on LambdaTest e-commerce playground by entering "Components" in the search field and clicking the submit button.

Starting URL: https://ecommerce-playground.lambdatest.io/

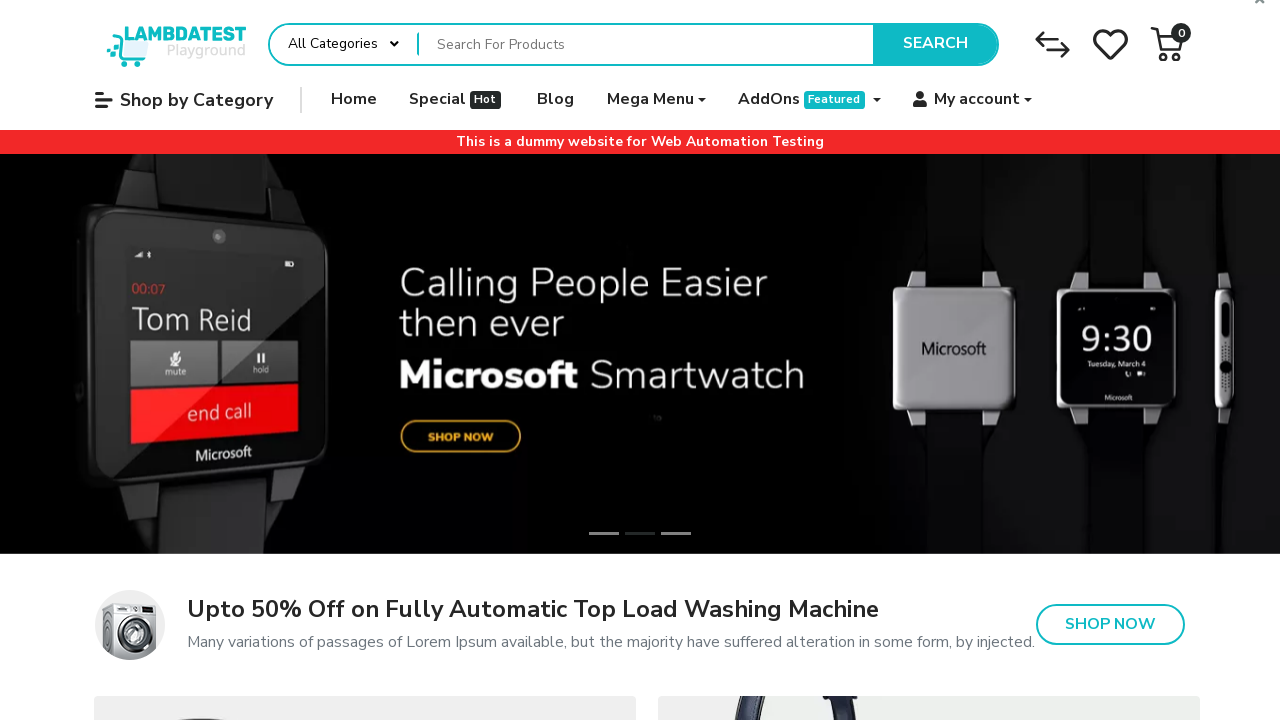

Filled search field with 'Components' on input[name='search']
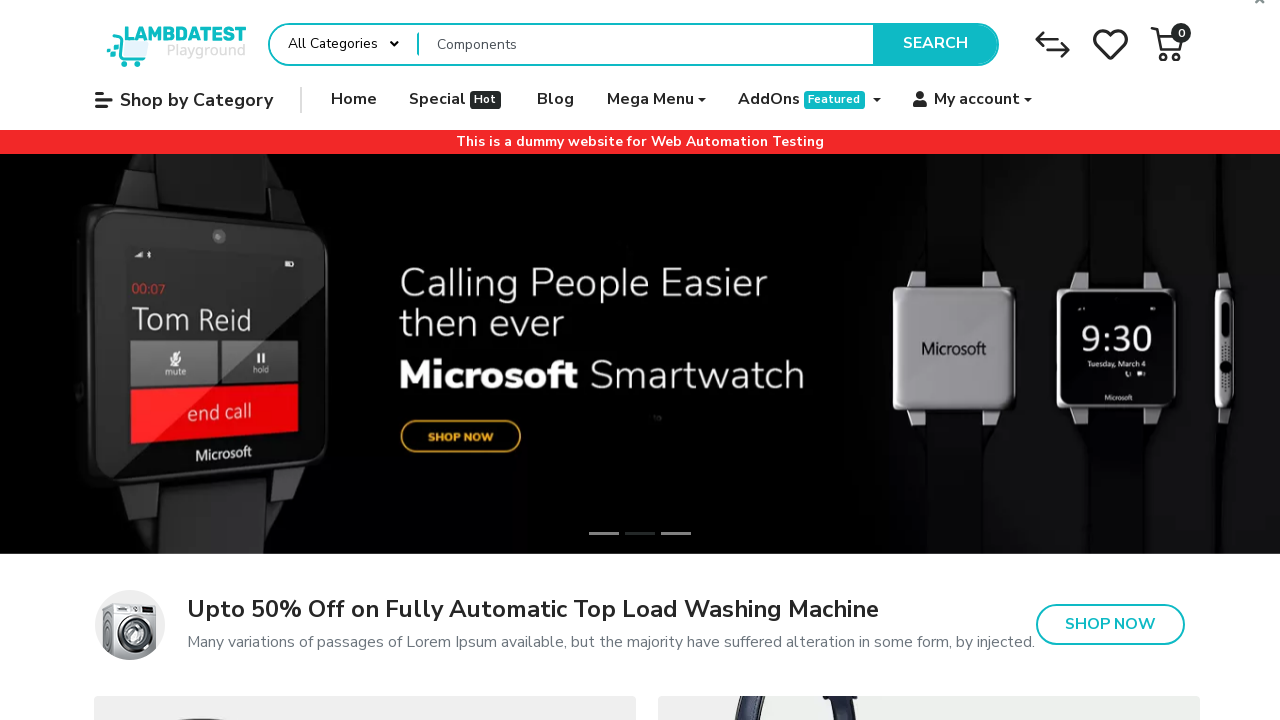

Clicked submit button to search for Components at (935, 44) on button[type='submit'].type-text
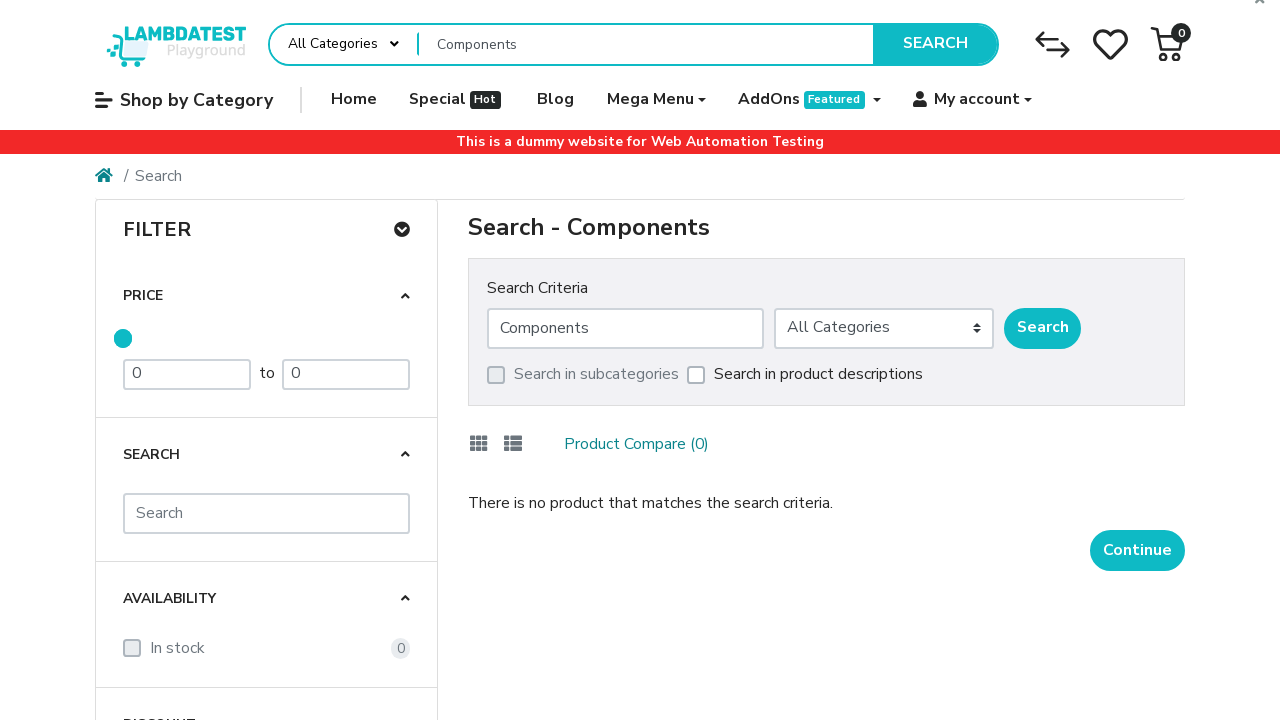

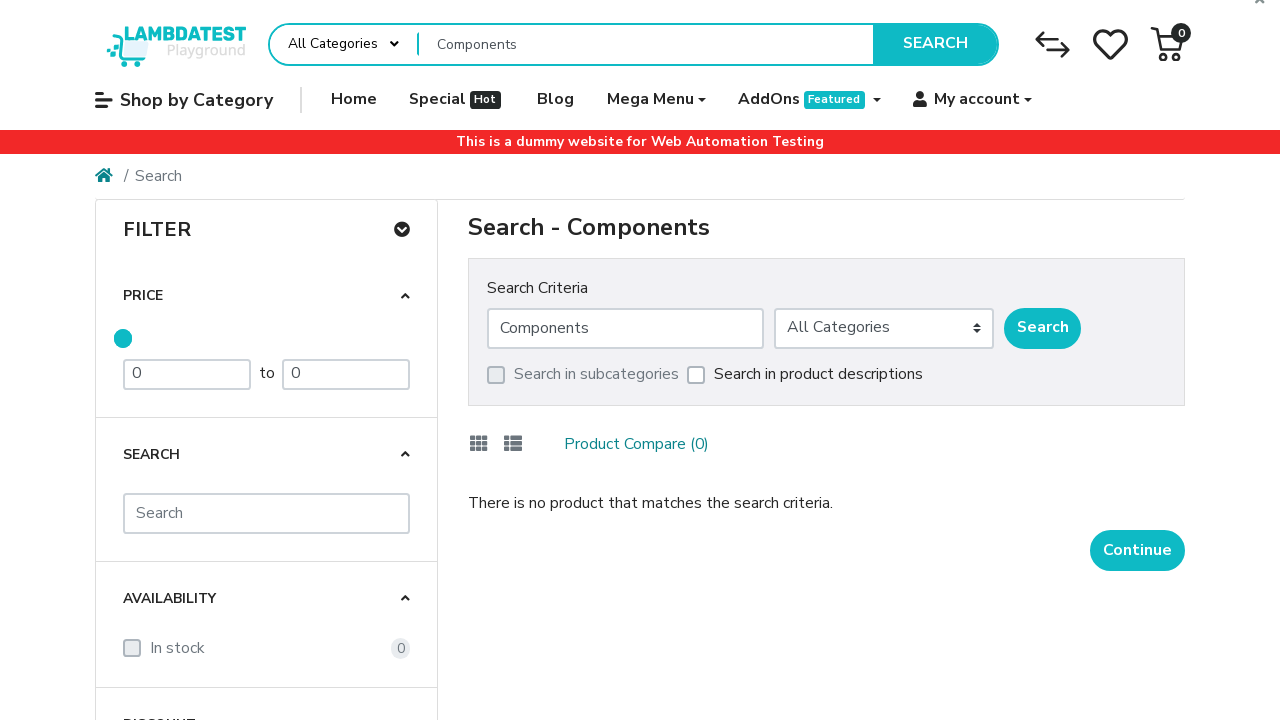